Tests a jQuery dropdown combo tree by clicking to open it and interacting with the available choices

Starting URL: https://www.jqueryscript.net/demo/Drop-Down-Combo-Tree/

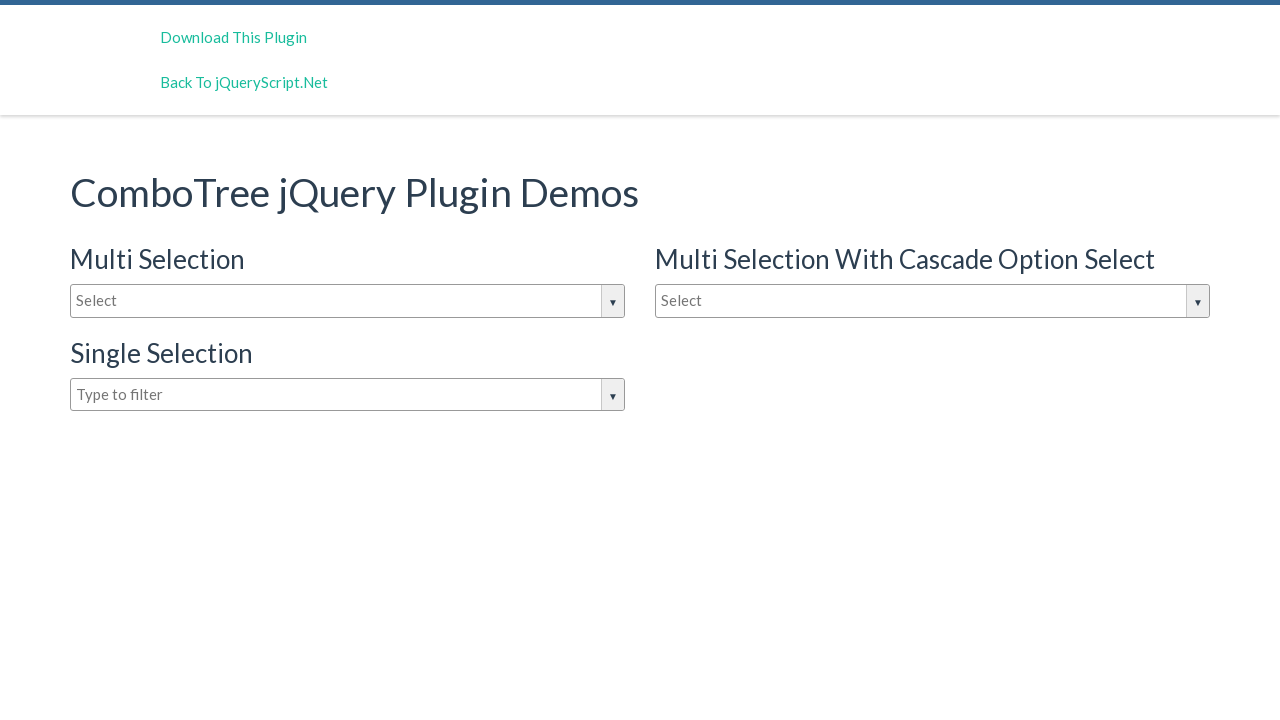

Clicked input field to open dropdown combo tree at (348, 301) on input#justAnInputBox
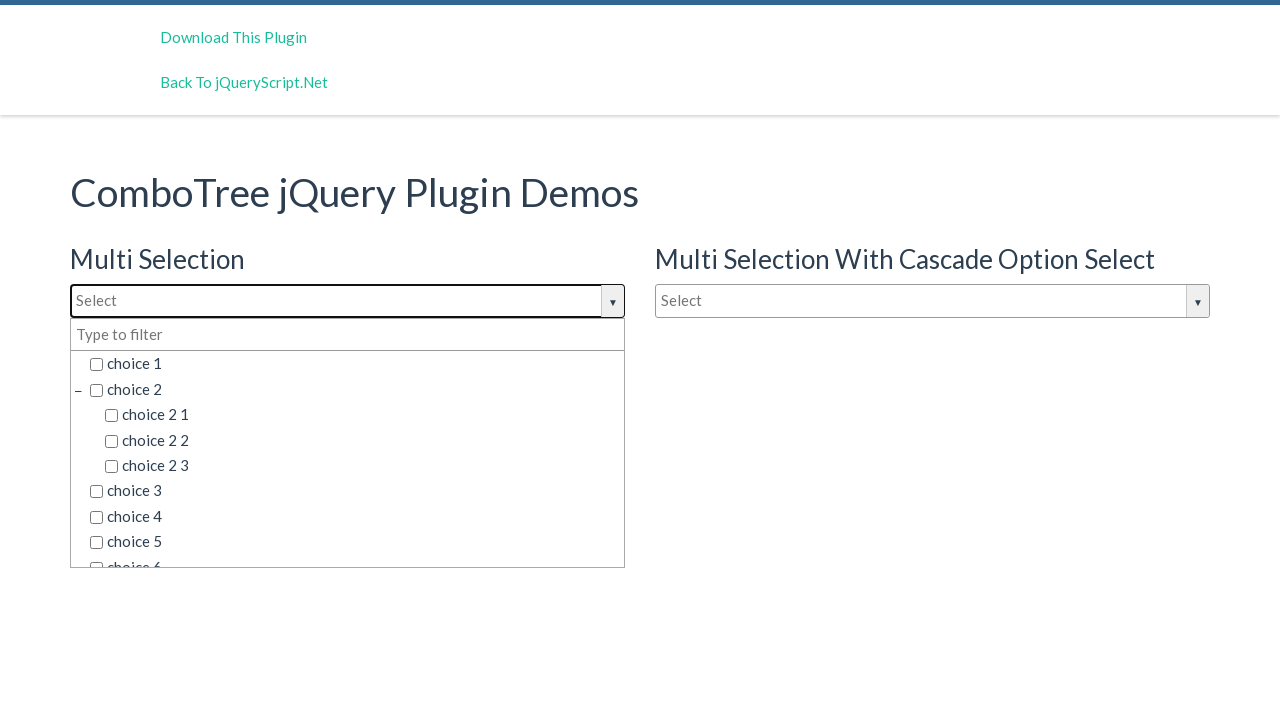

Dropdown options became visible
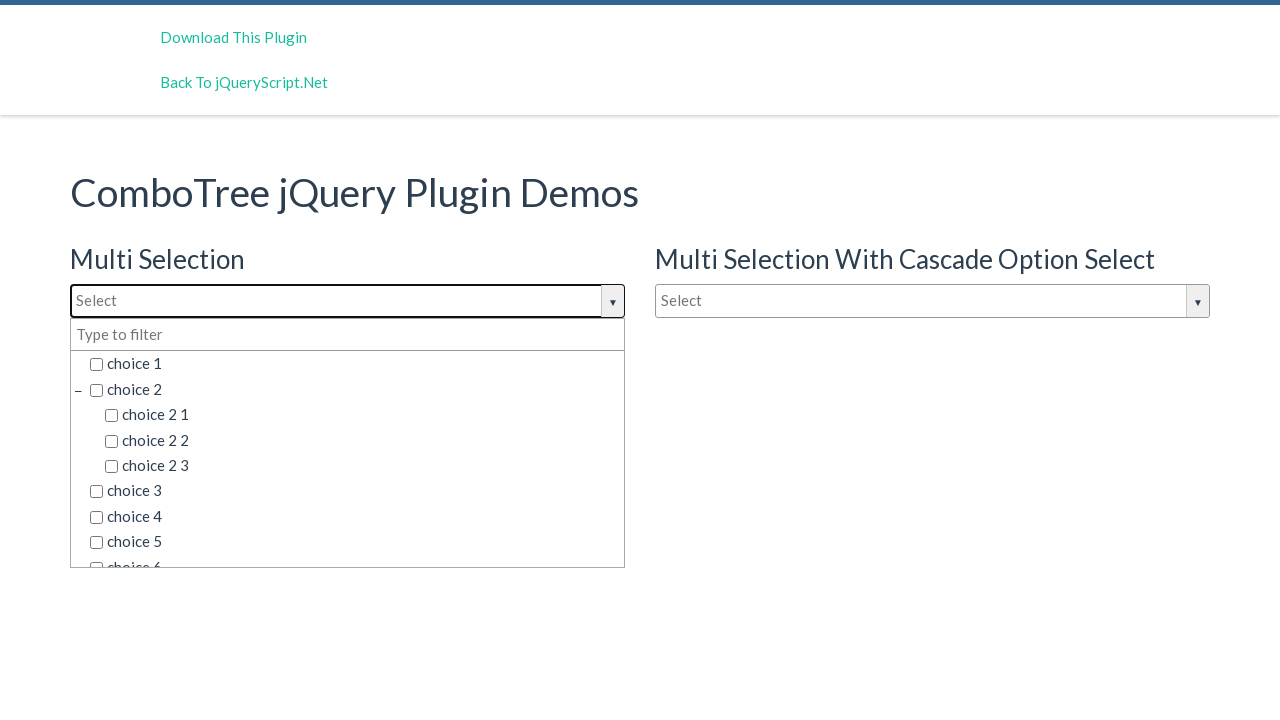

Retrieved 45 dropdown choices
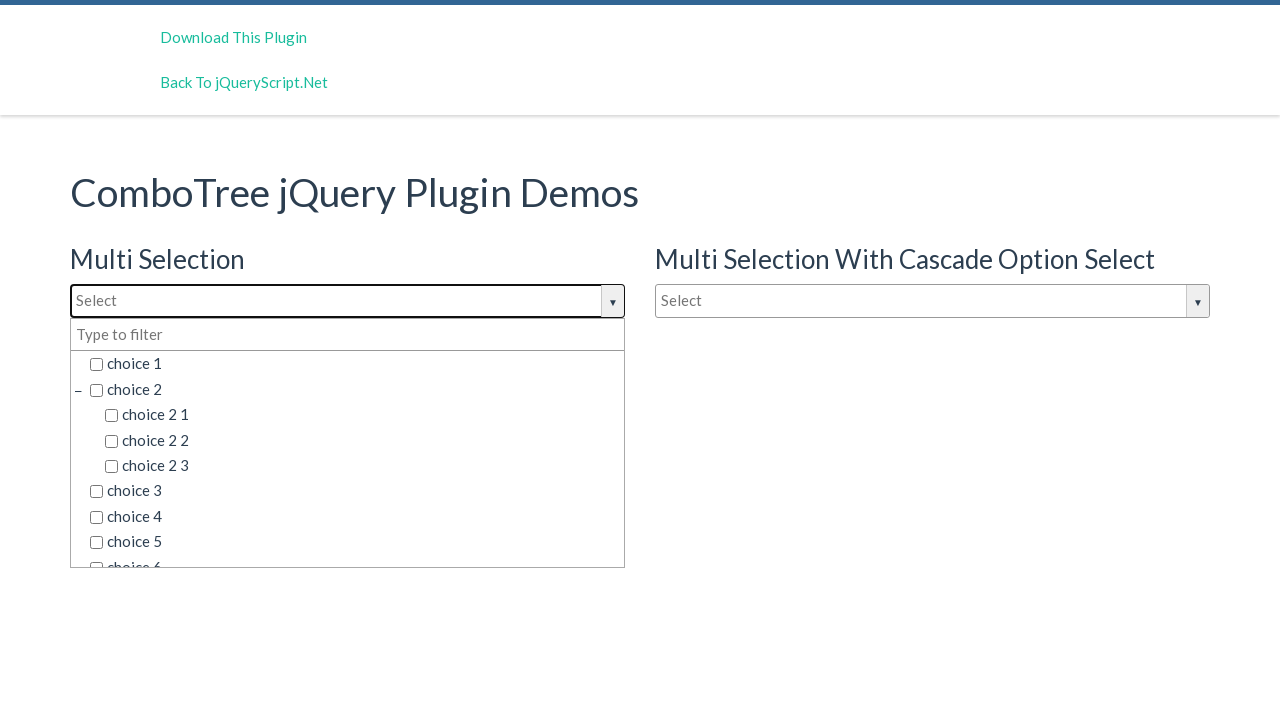

Printed all available choice options
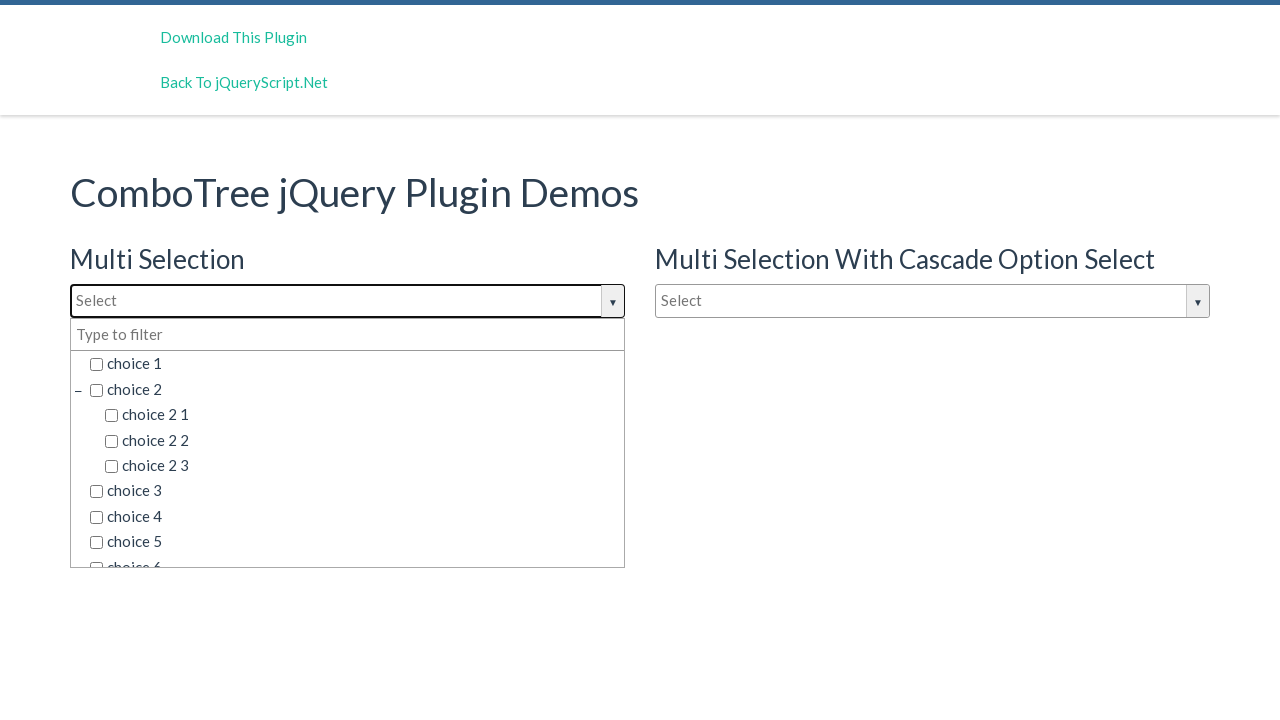

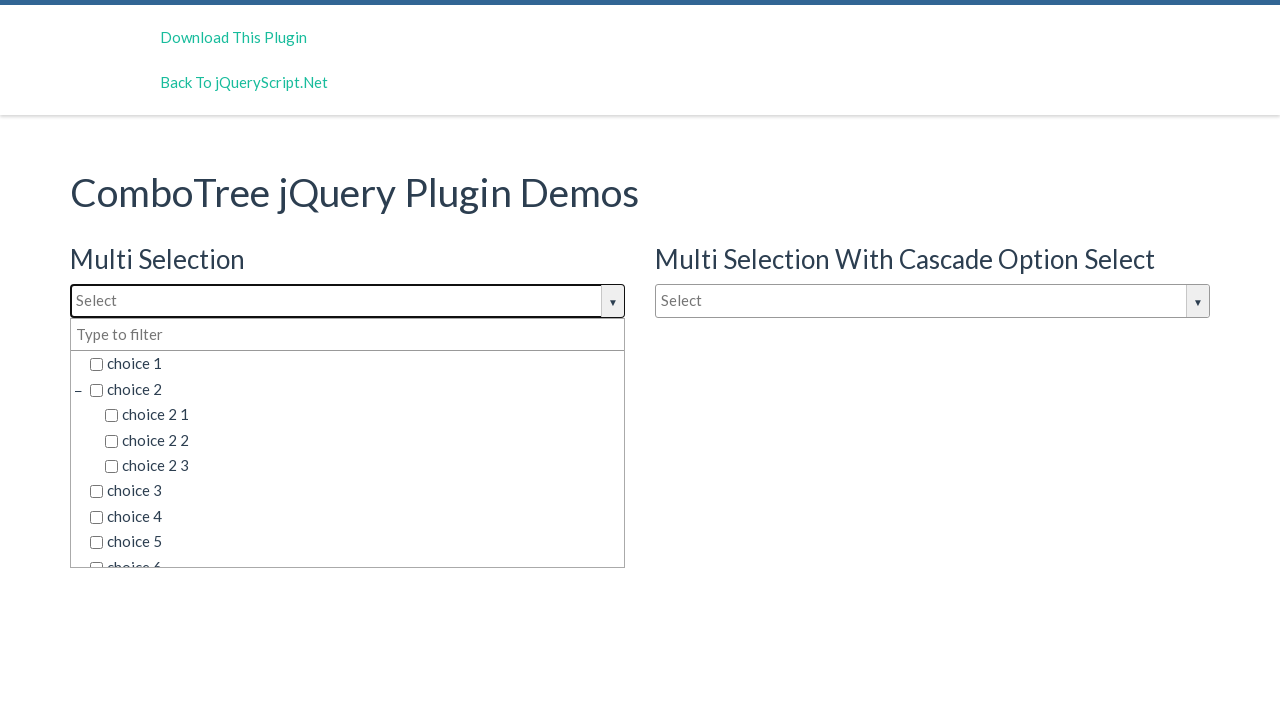